Tests nested iframe handling by navigating to a practice site, clicking on the Frame section, switching through nested iframes, and clicking a button in the innermost frame

Starting URL: https://manojkumar4636.github.io/Selenium_Practice_Hub/home.html

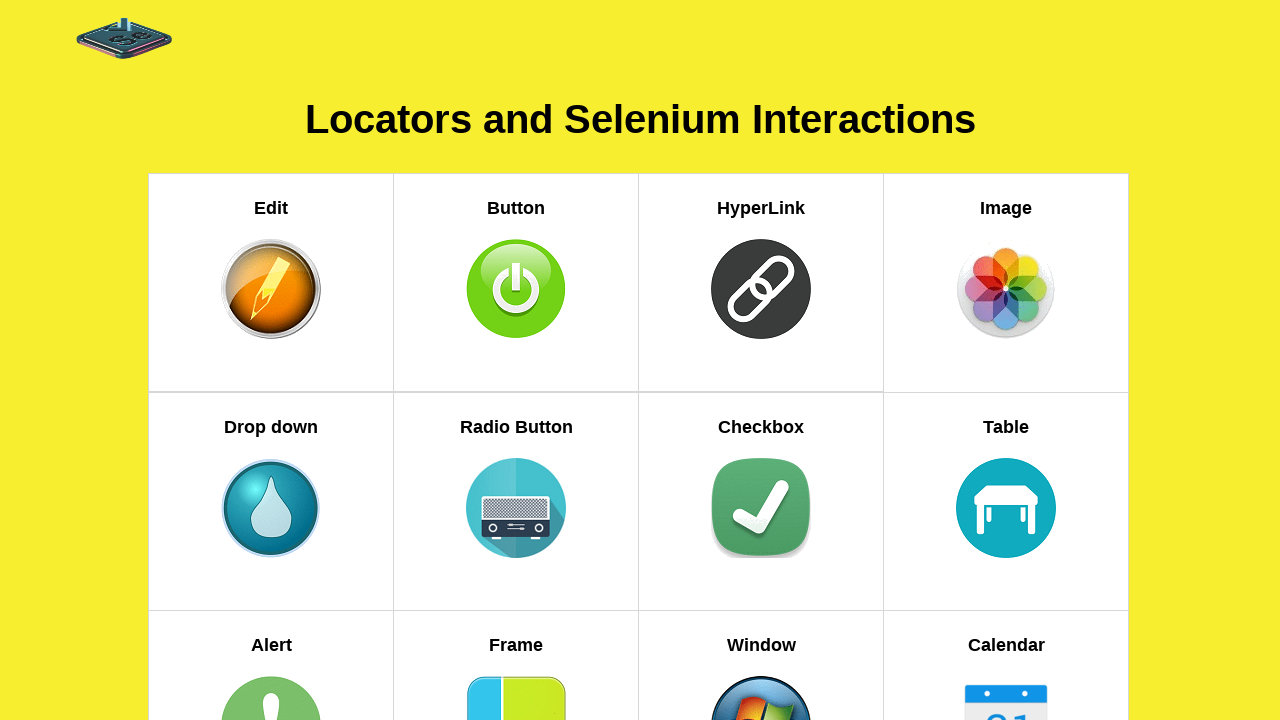

Navigated to Selenium Practice Hub home page
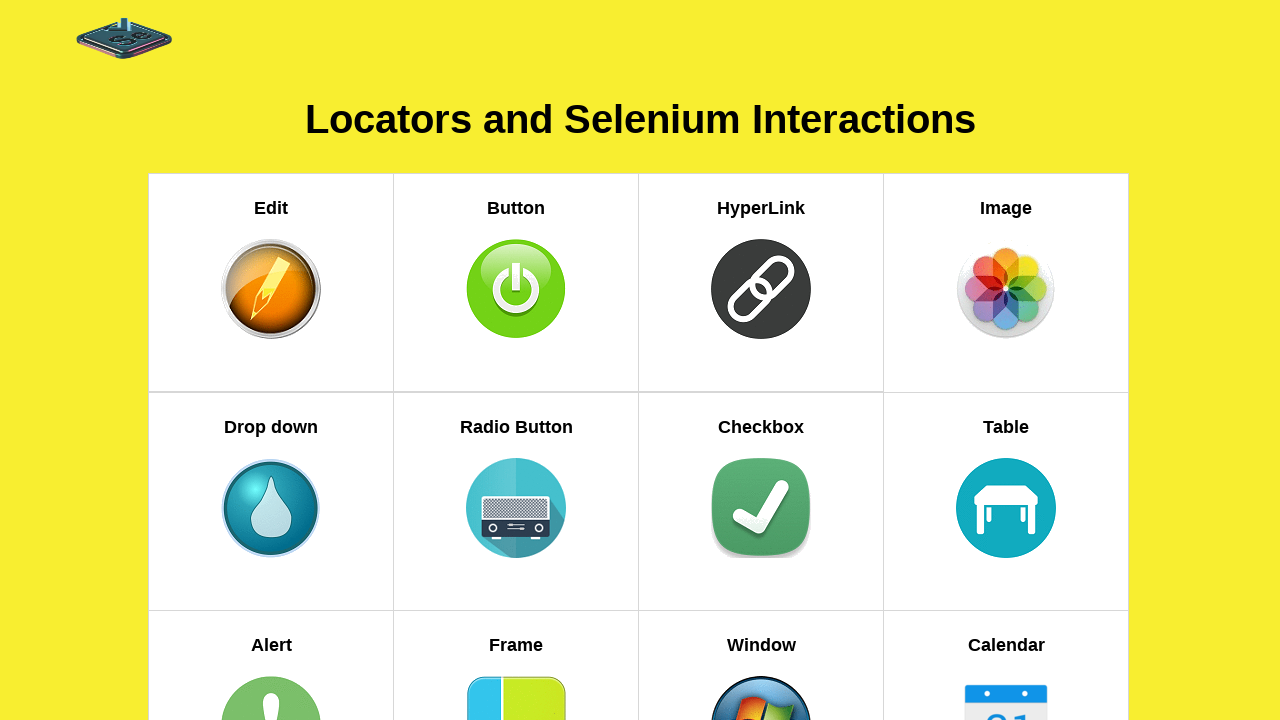

Clicked on the Frame section link at (516, 612) on xpath=//h5[text()='Frame']//parent::a
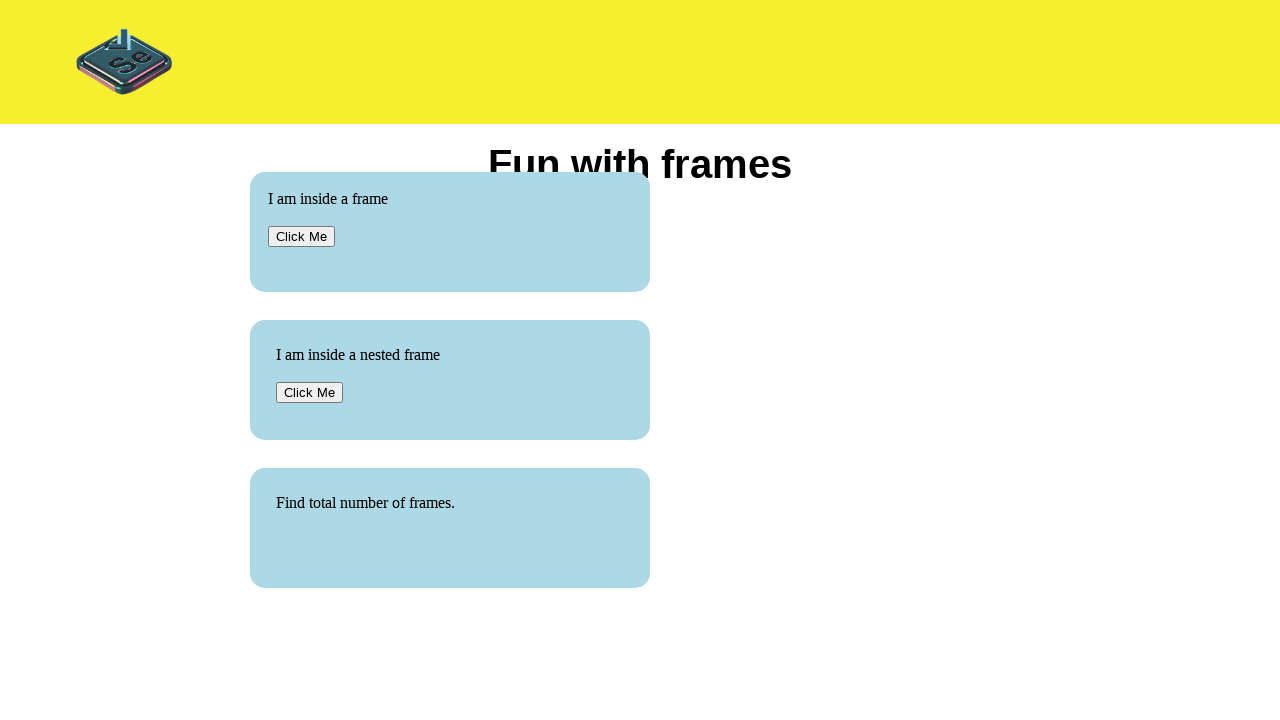

Located outer iframe with src='page.html'
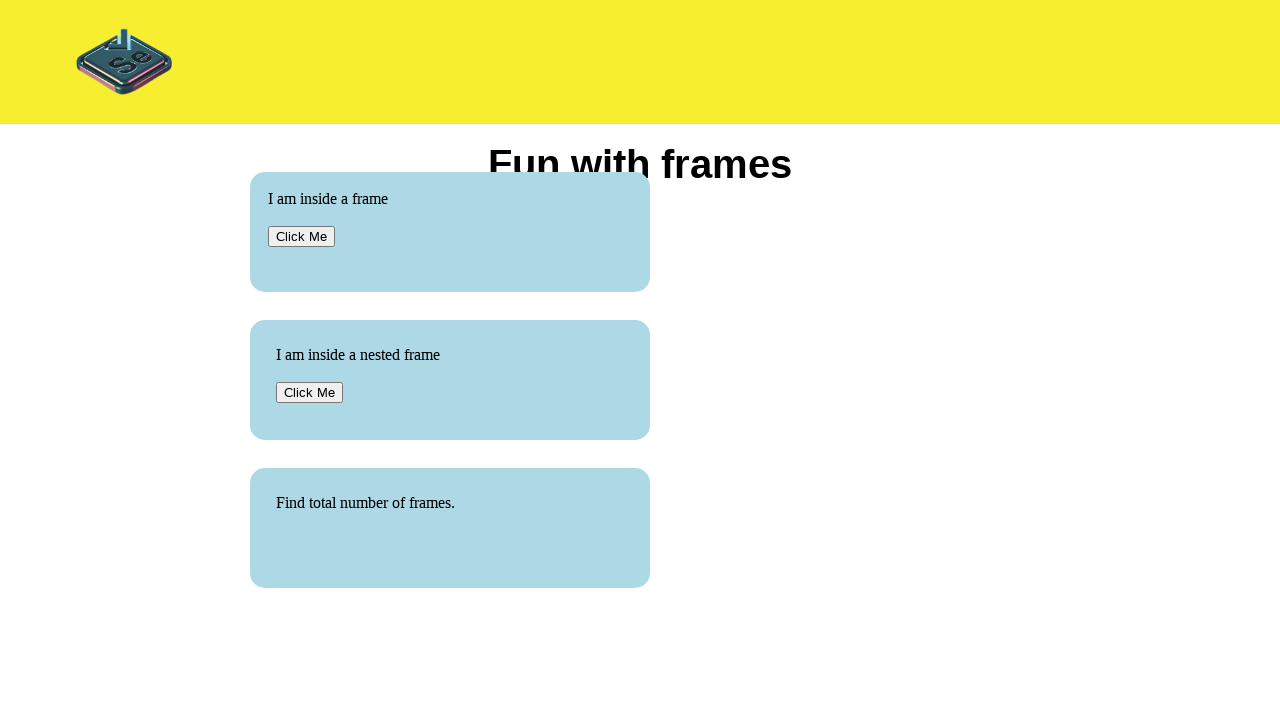

Located inner iframe with src='nested.html' inside outer frame
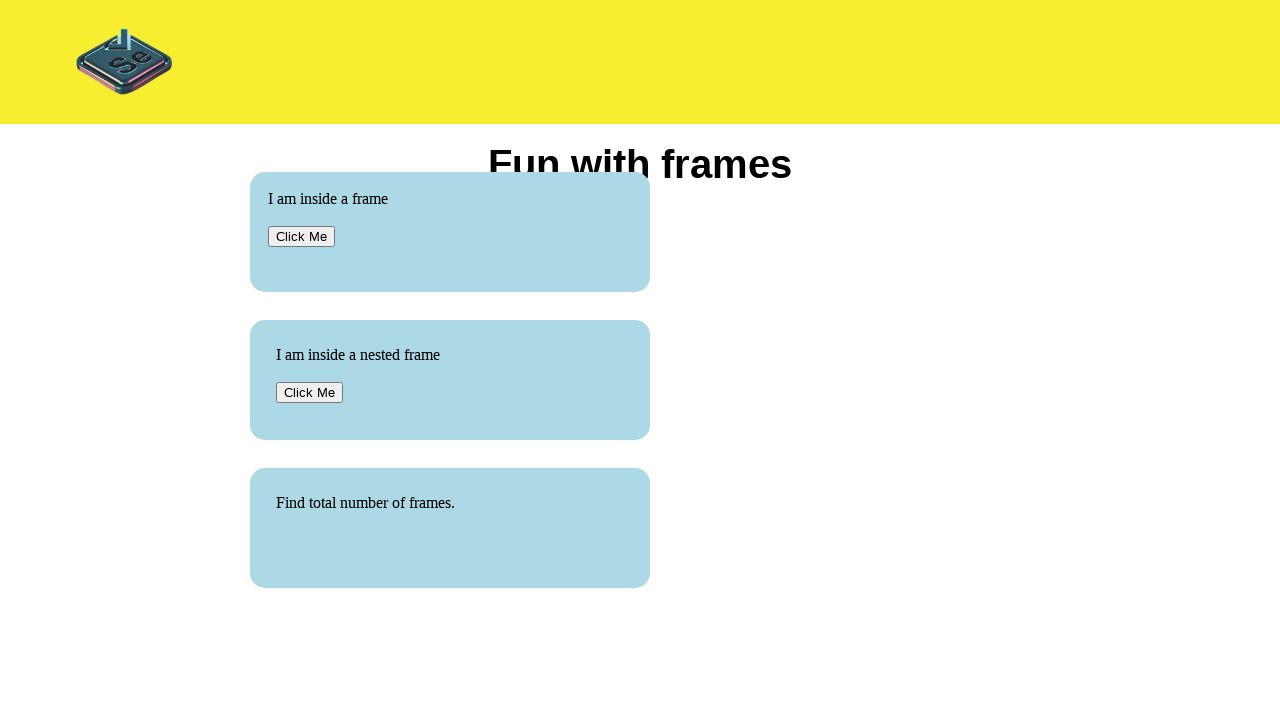

Clicked button with id='Click1' in the innermost frame at (310, 392) on xpath=//iframe[@src='page.html'] >> internal:control=enter-frame >> xpath=//ifra
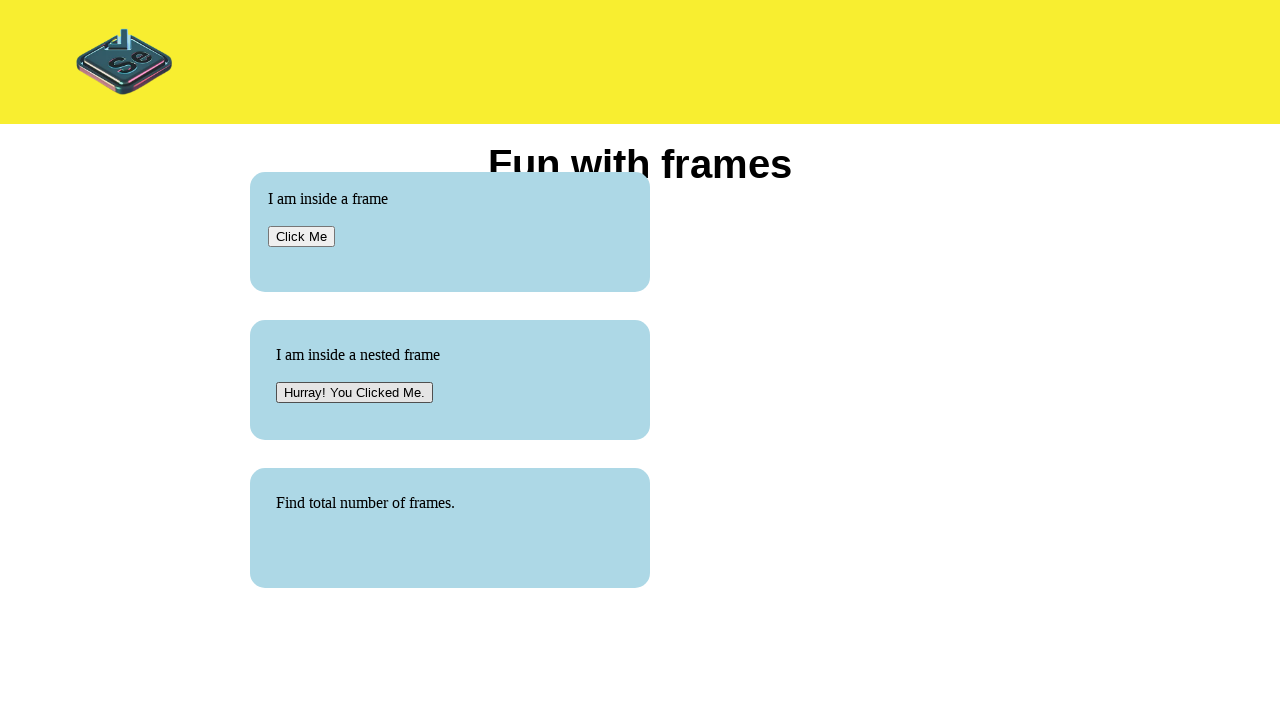

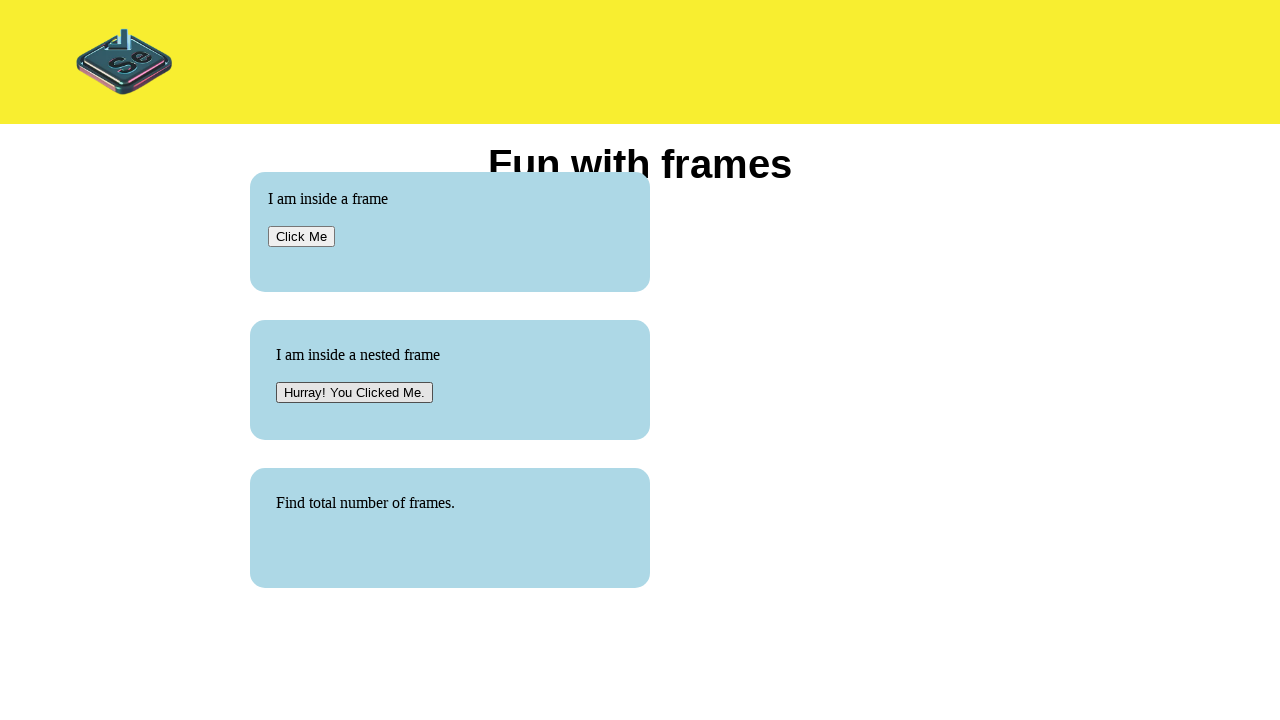